Tests an explicit wait scenario where the script waits for a price element to show "100", then clicks a book button, calculates a mathematical formula based on a displayed value, enters the answer, and submits the form.

Starting URL: http://suninjuly.github.io/explicit_wait2.html

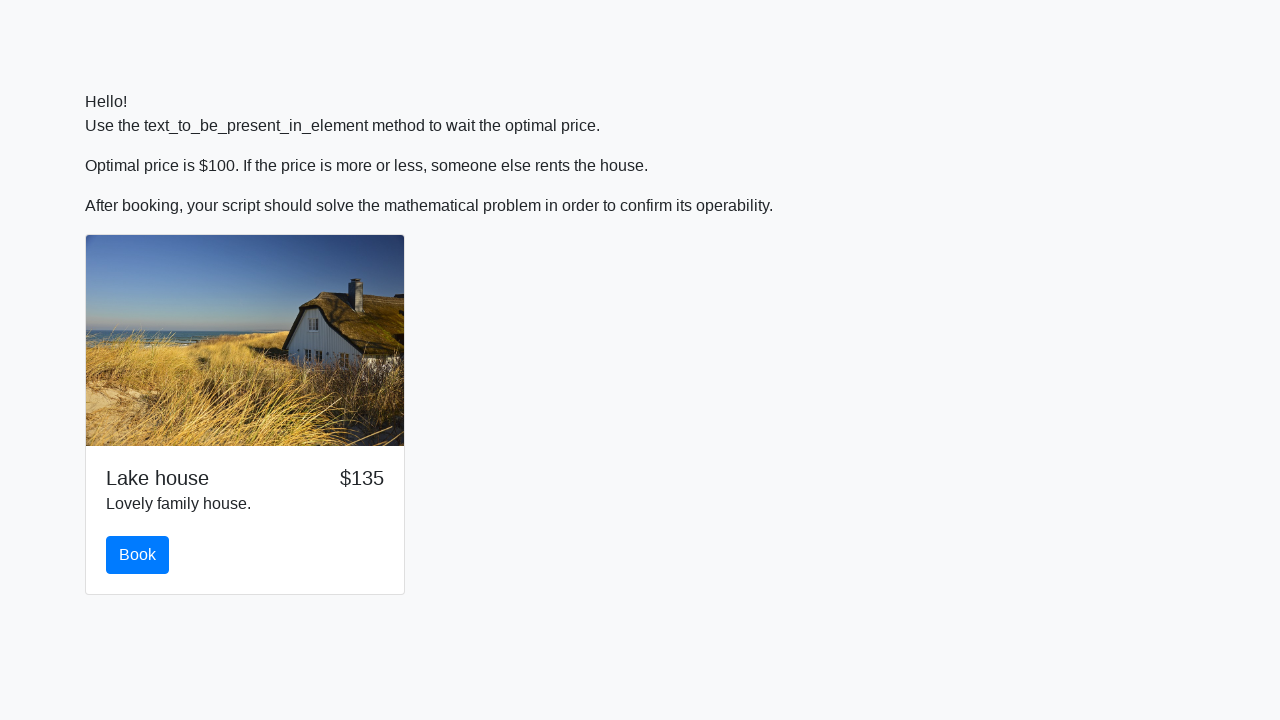

Waited for price element to display '100'
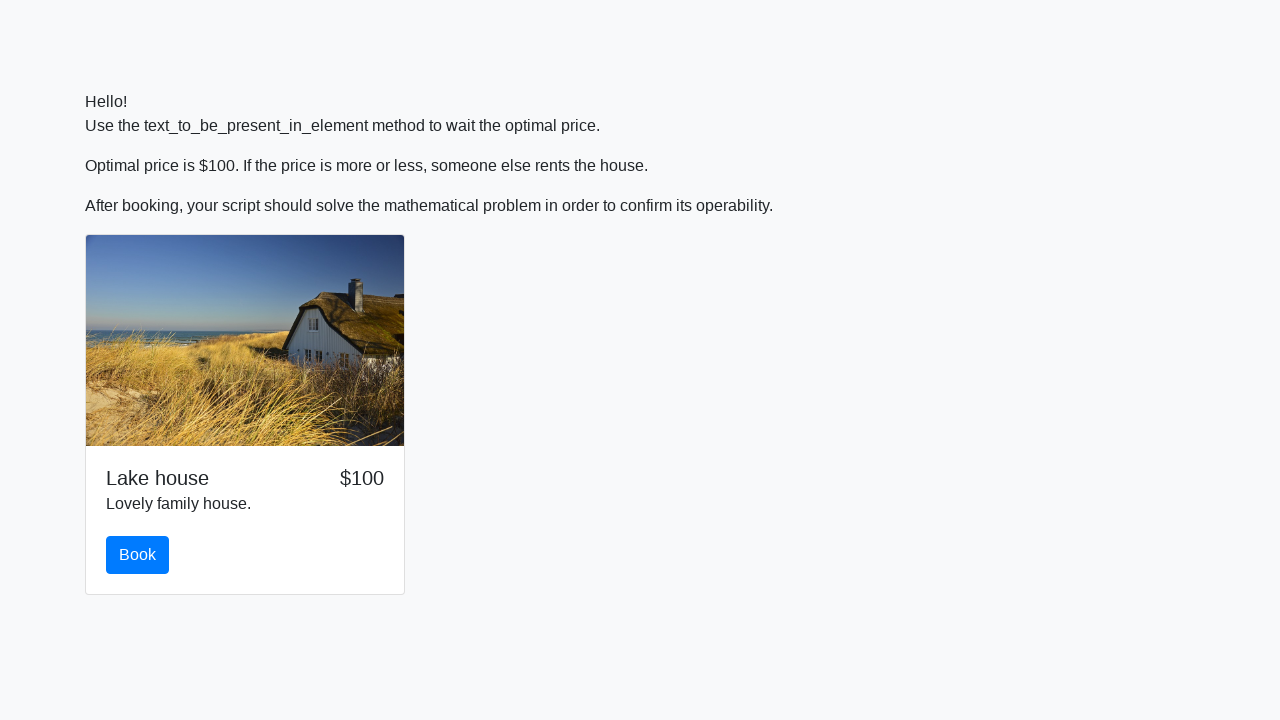

Clicked the book button at (138, 555) on #book
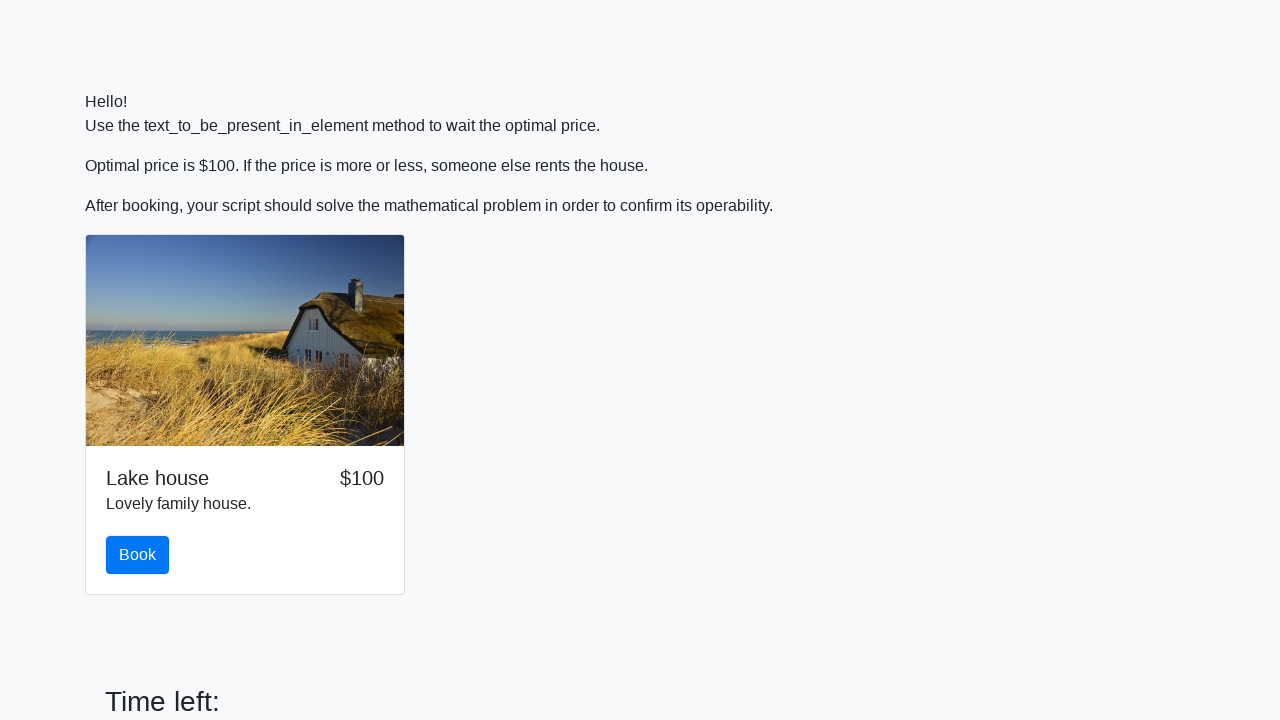

Retrieved the input value for calculation
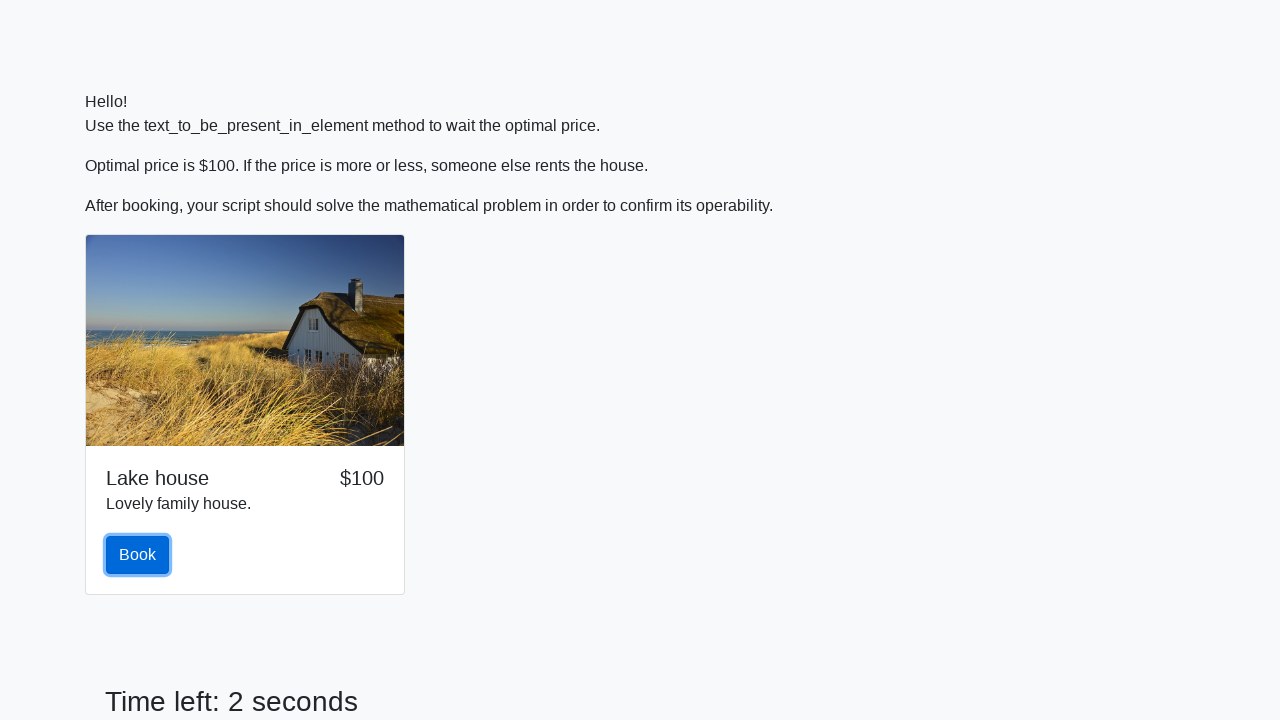

Calculated mathematical formula: log(abs(12*sin(789))) = 1.6733512790708311
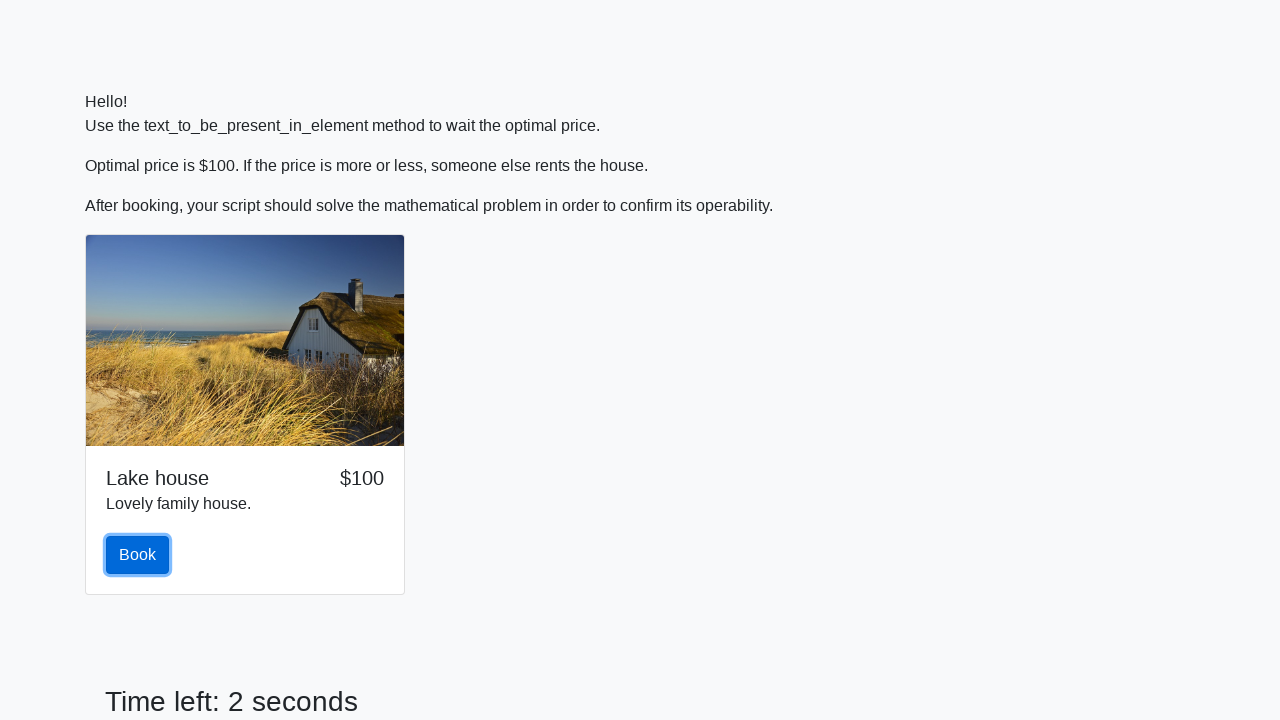

Filled answer field with calculated result '1.6733512790708311' on #answer
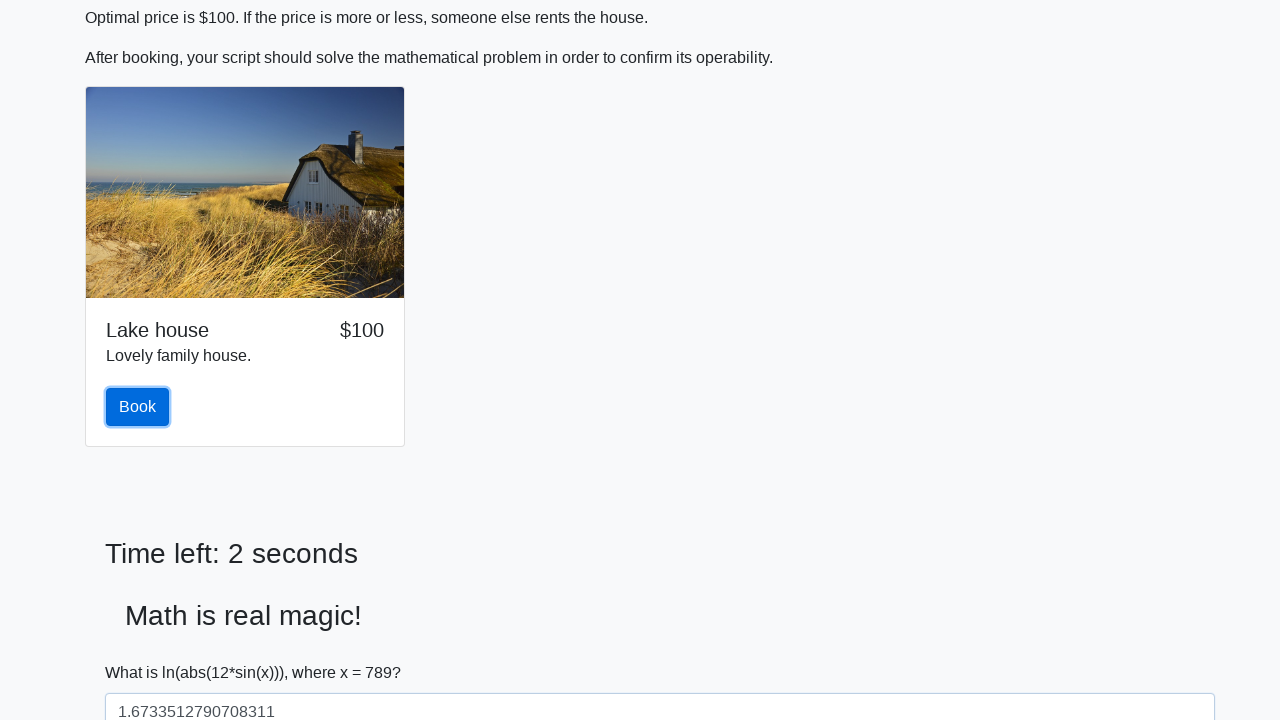

Clicked the solve button to submit the form at (143, 651) on #solve
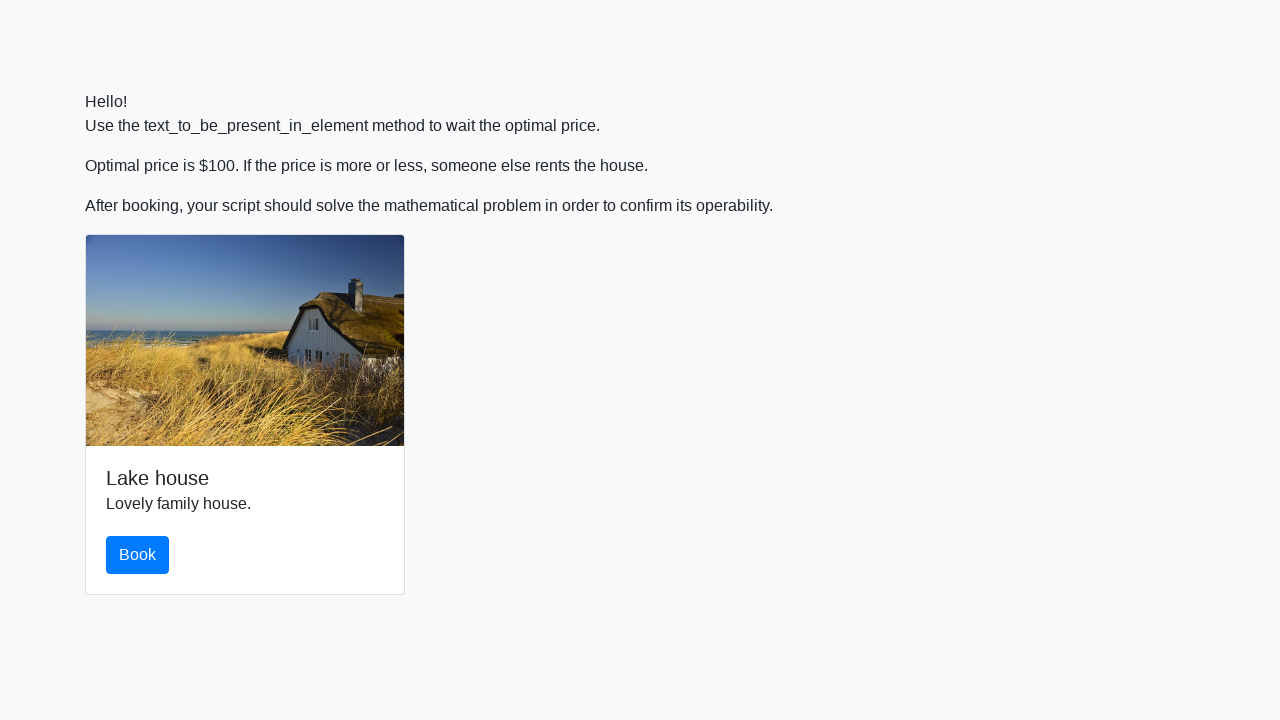

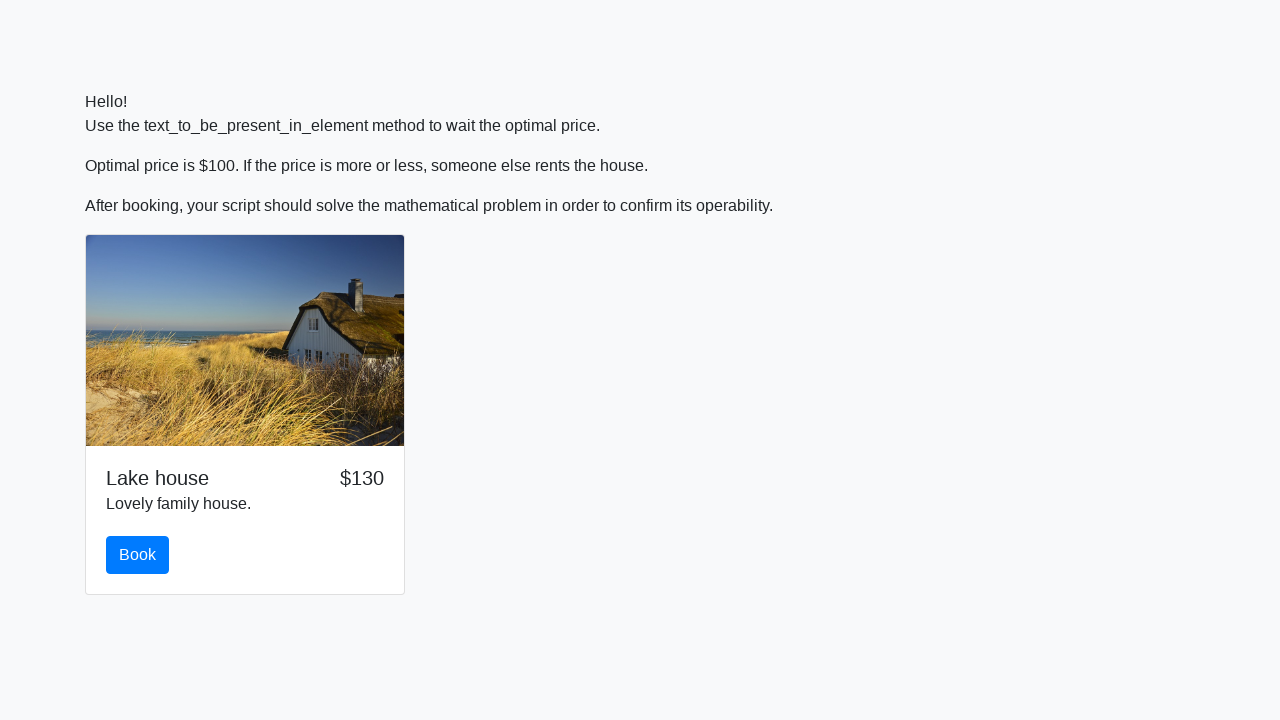